Tests a web form by filling a text field and submitting it, then verifying the success message

Starting URL: https://www.selenium.dev/selenium/web/web-form.html

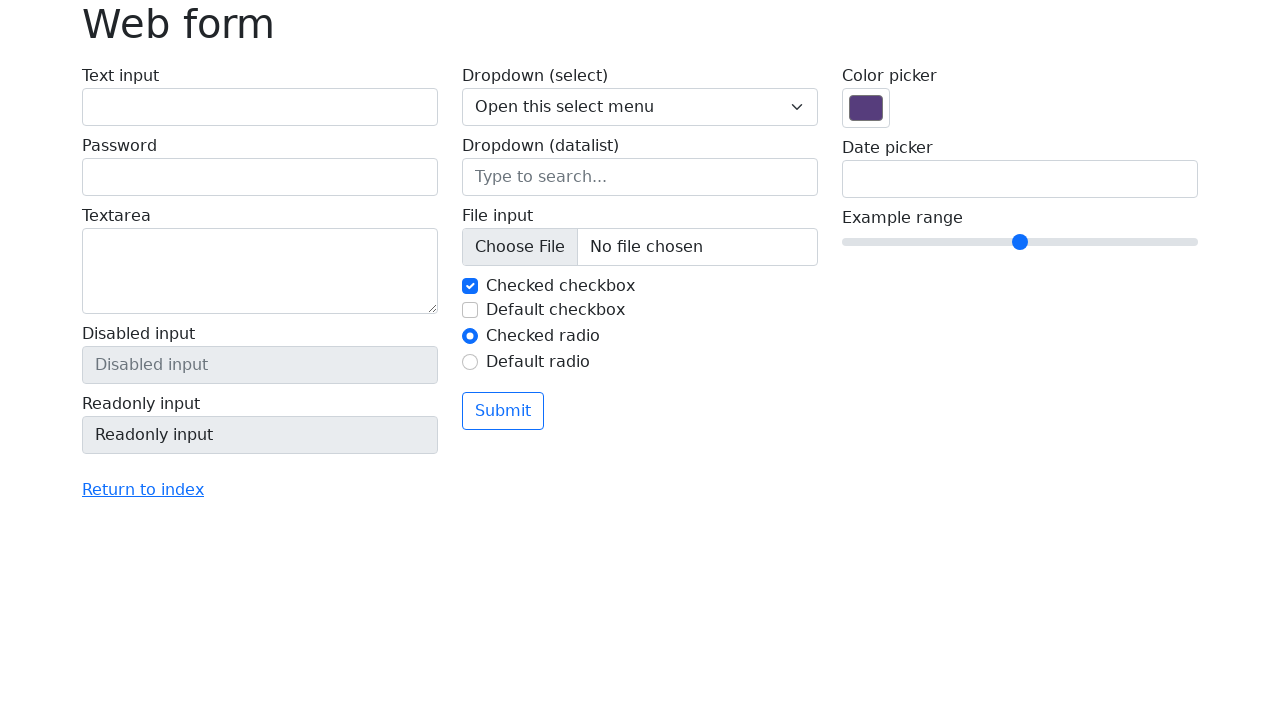

Filled text field with 'Selenium' on input[name='my-text']
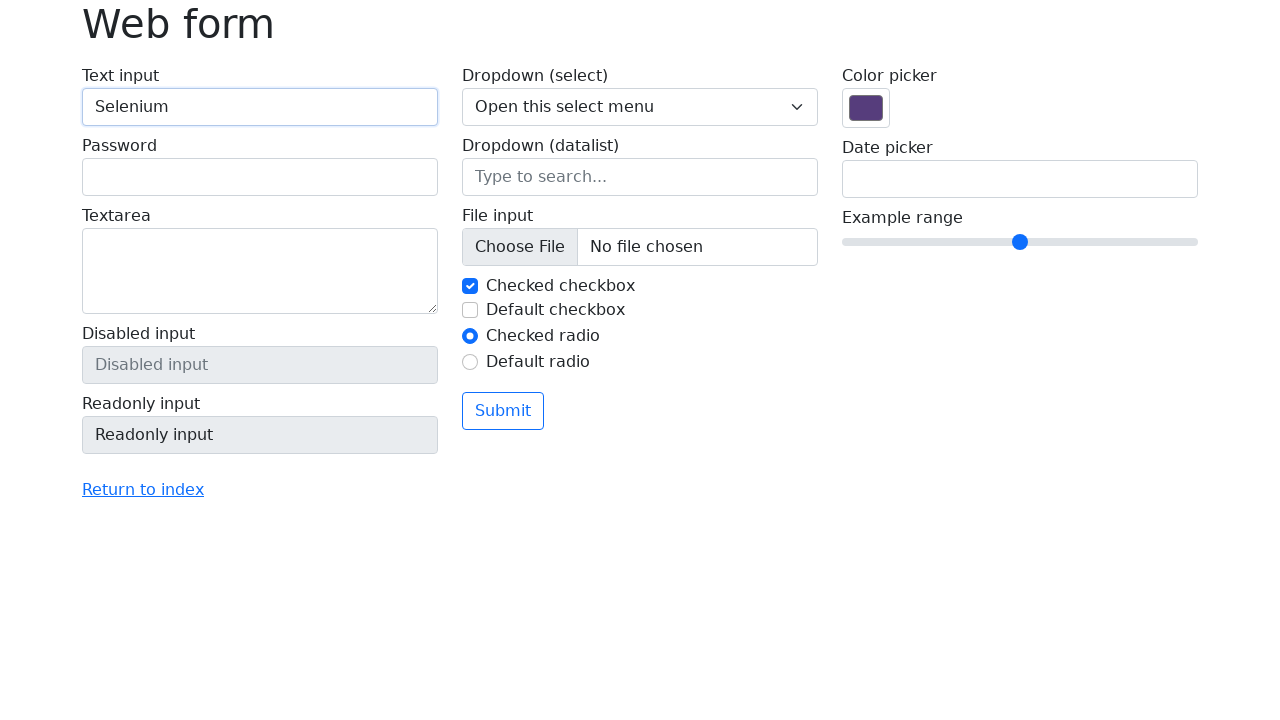

Clicked submit button at (503, 411) on button
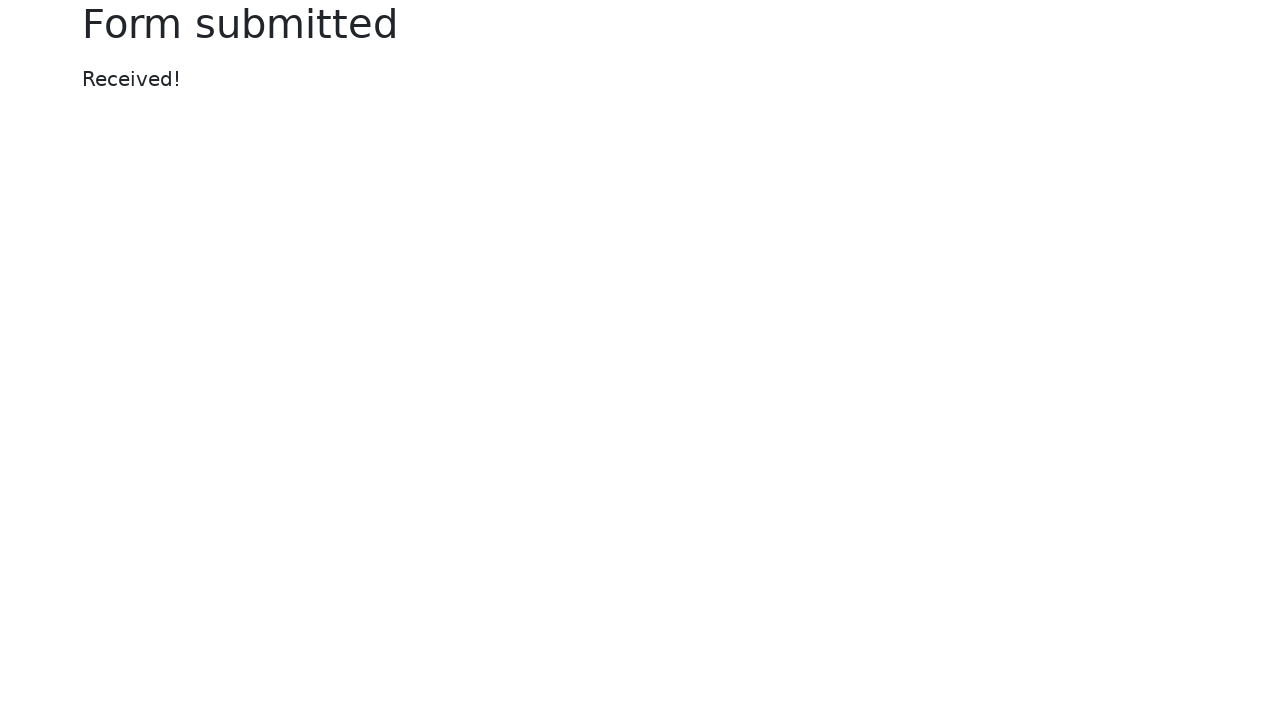

Success message appeared after form submission
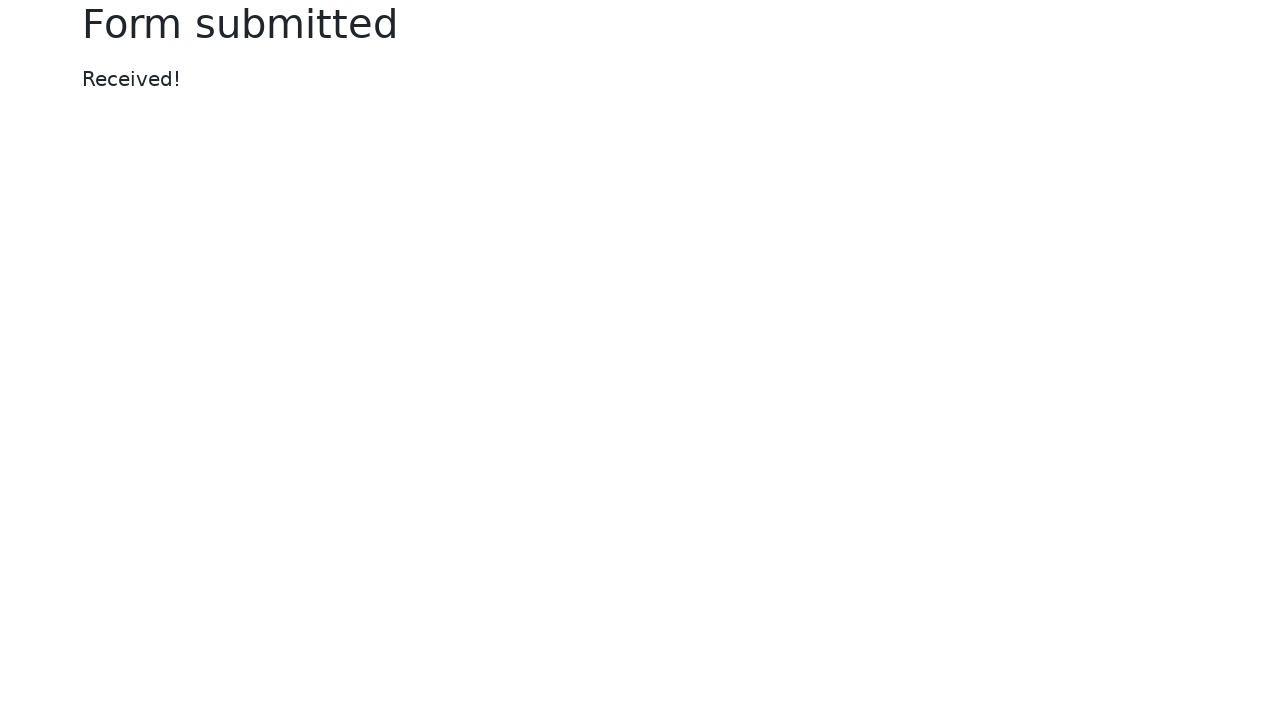

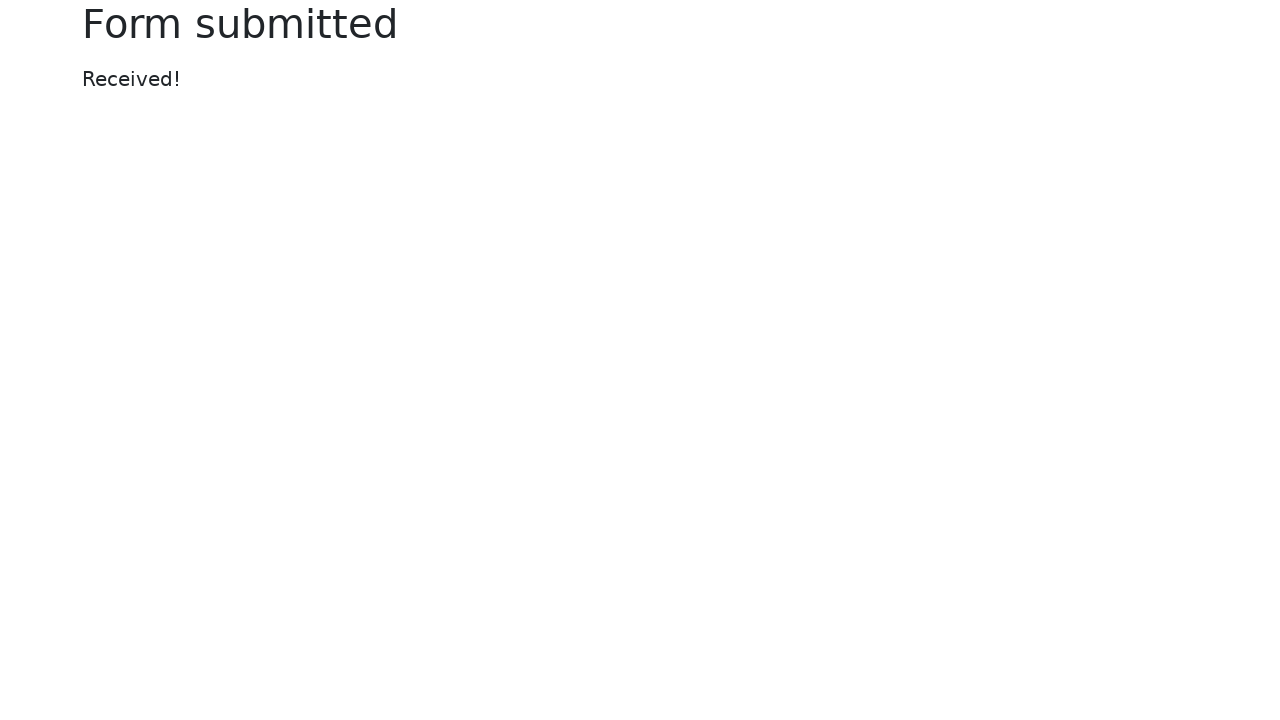